Tests drag and drop slider functionality by moving a slider to position 95

Starting URL: https://www.lambdatest.com/selenium-playground

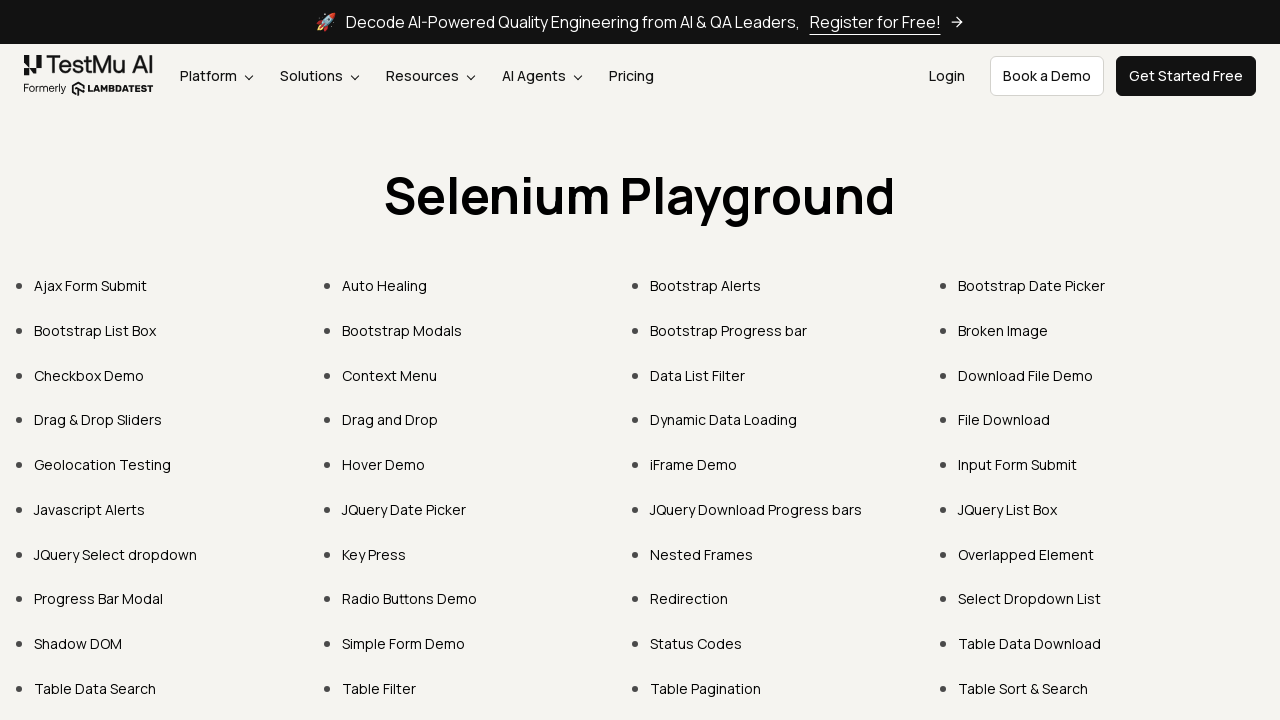

Scrolled to 'Drag & Drop Sliders' link
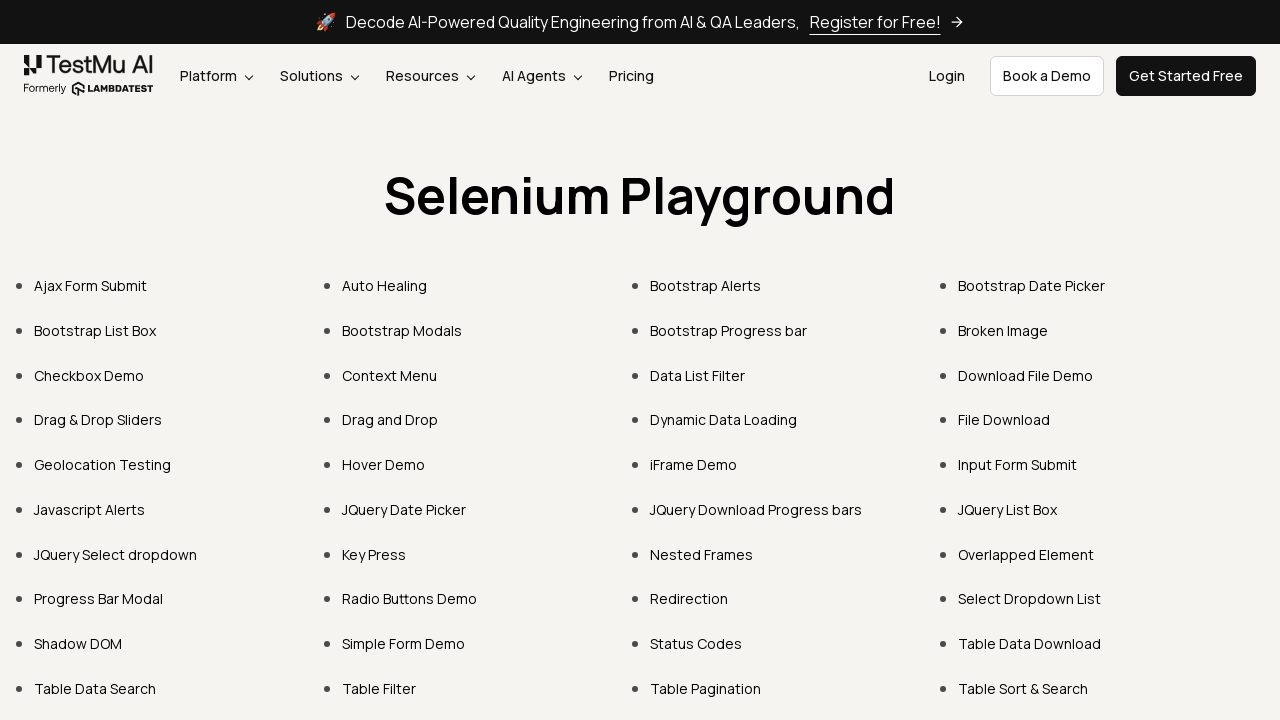

Clicked on 'Drag & Drop Sliders' link at (98, 420) on text=Drag & Drop Sliders
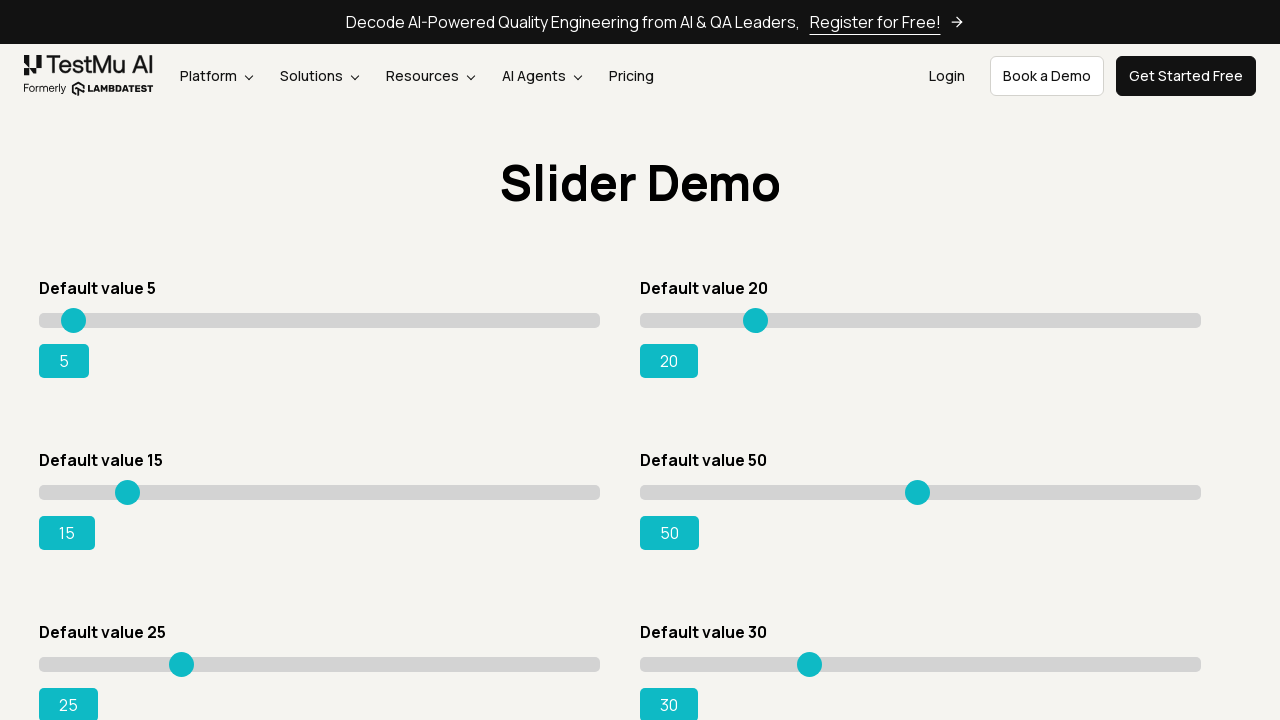

Slider element is now visible
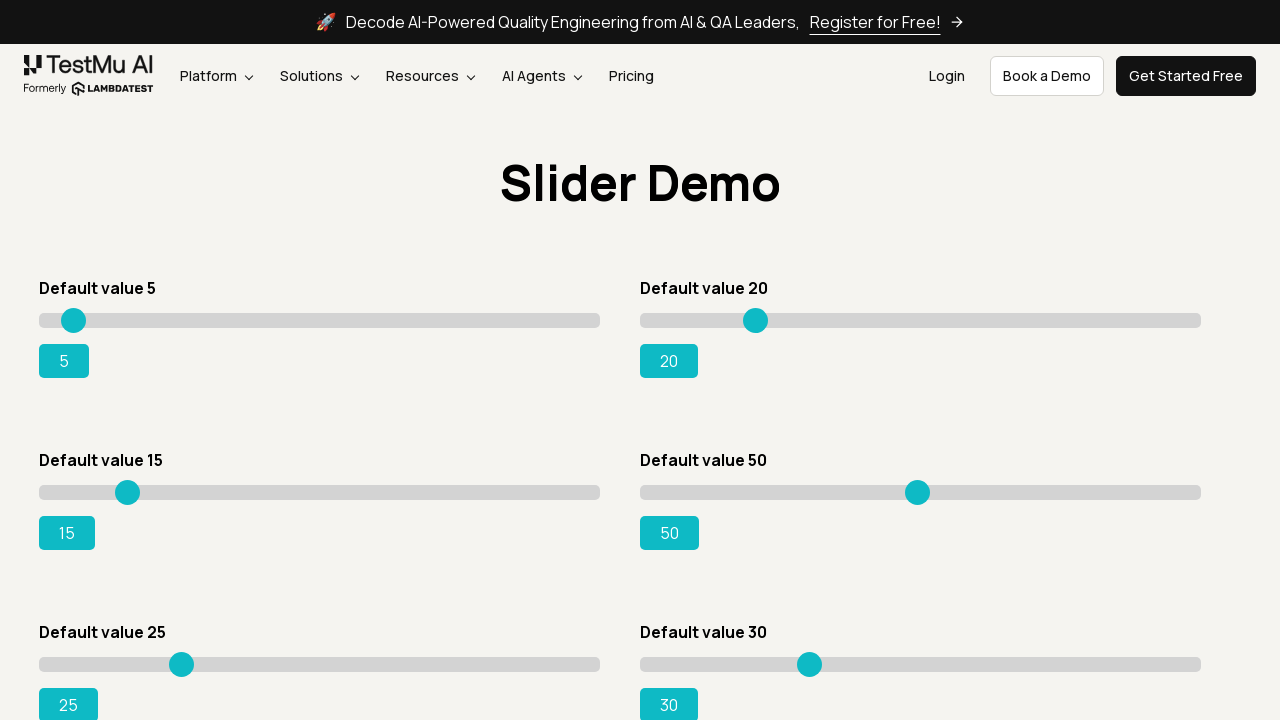

Located third slider element
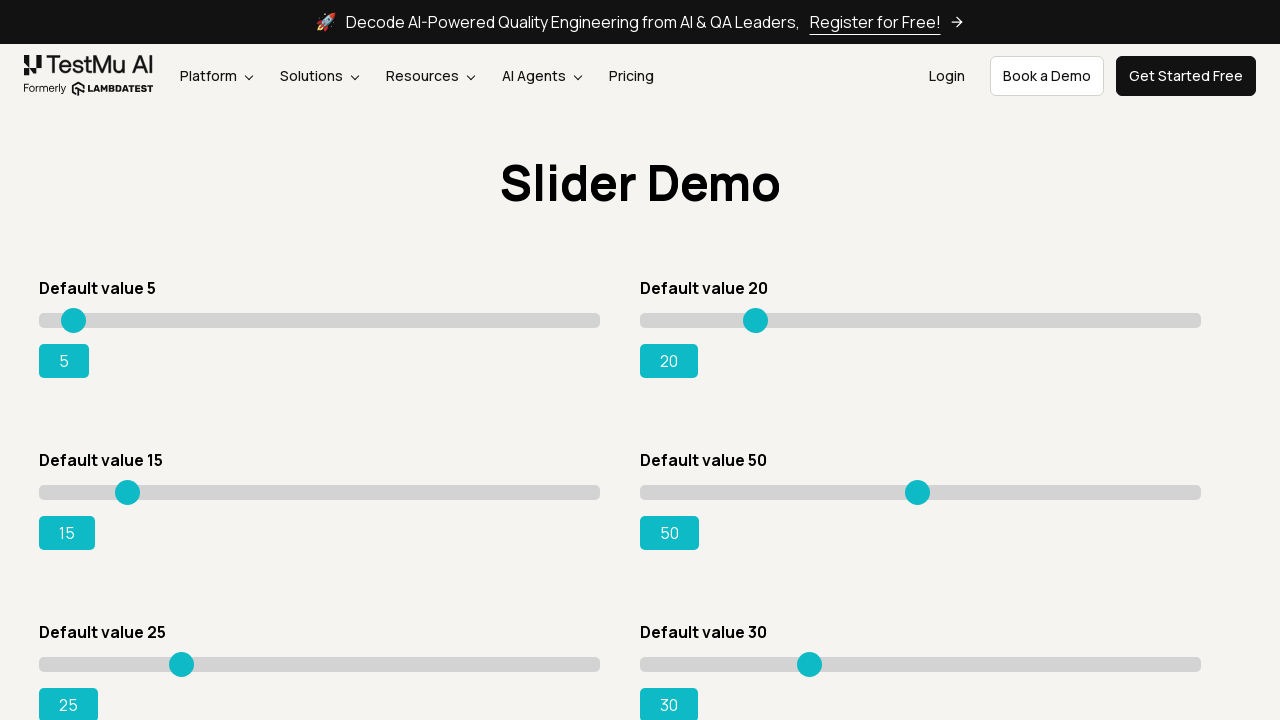

Retrieved slider bounding box dimensions
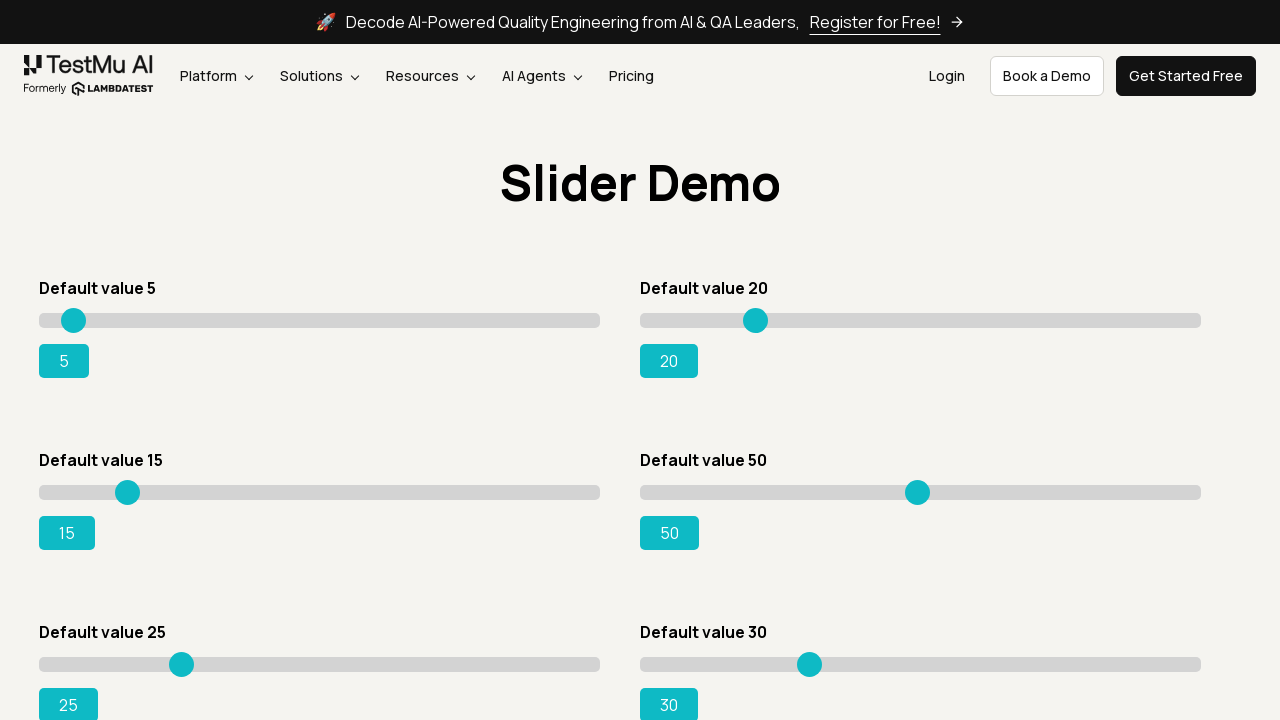

Moved mouse to center of slider at (320, 492)
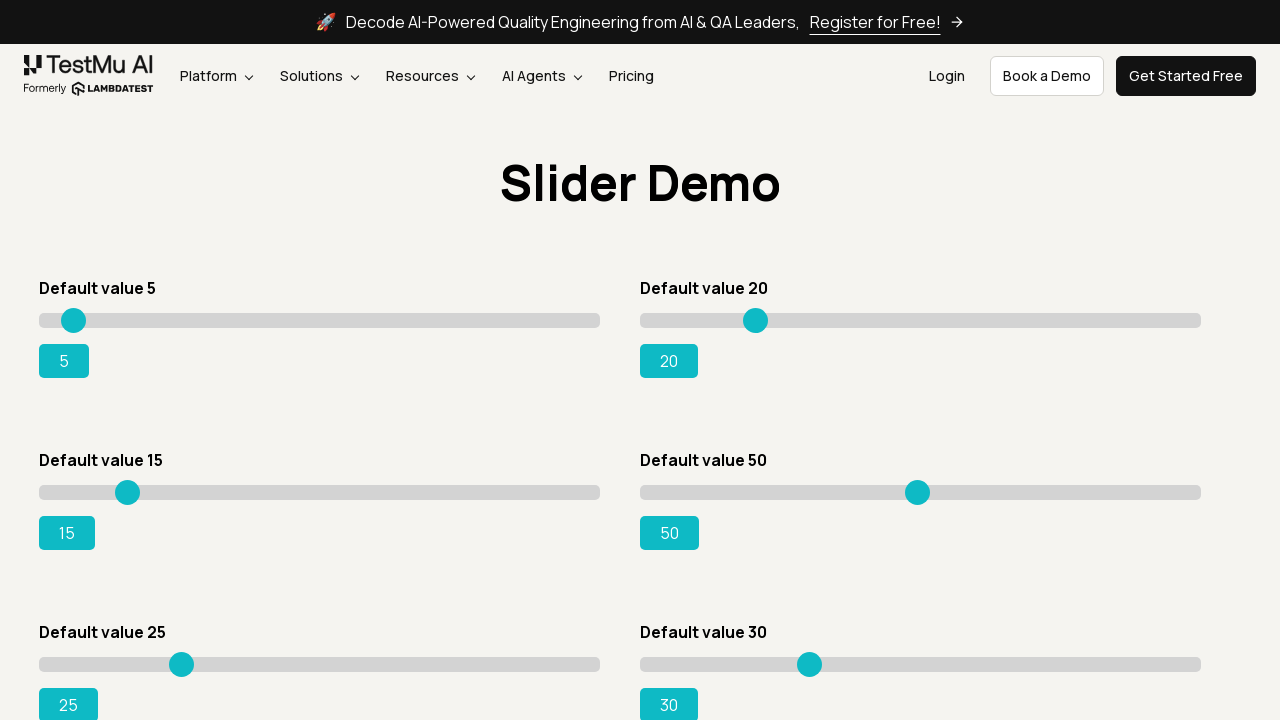

Pressed mouse button down on slider at (320, 492)
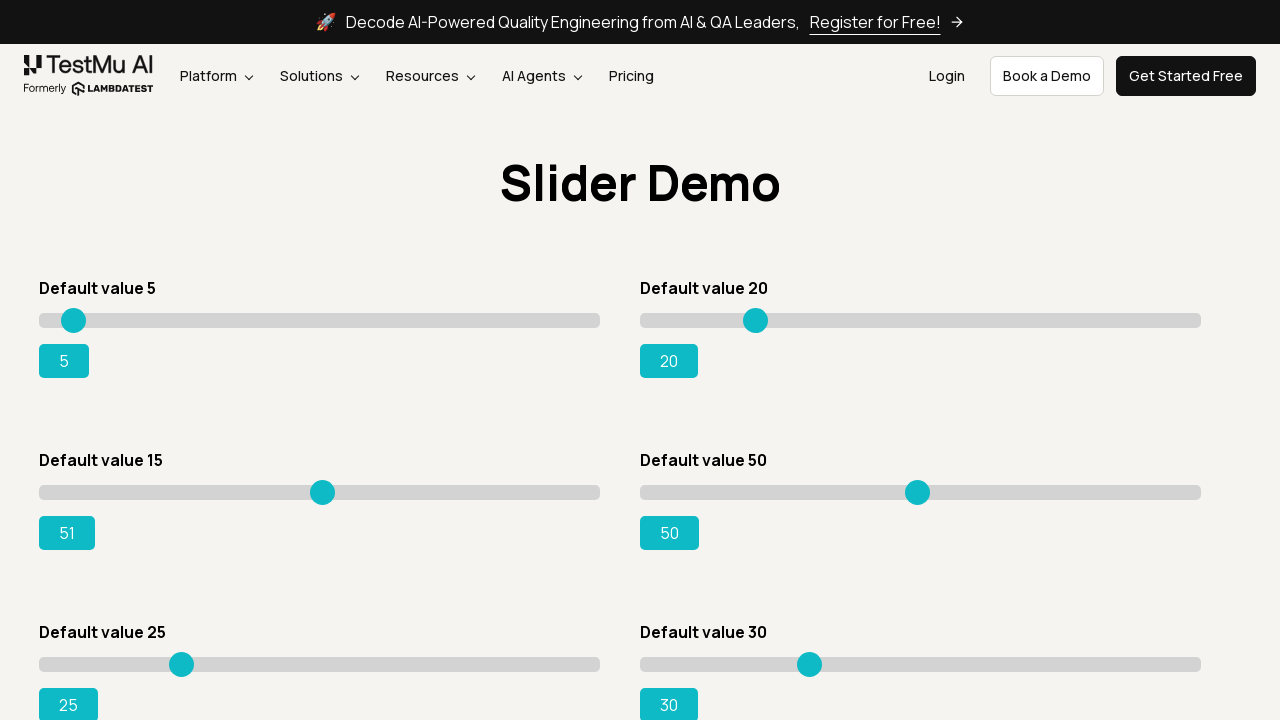

Dragged slider to 93% position (target value 95) at (561, 492)
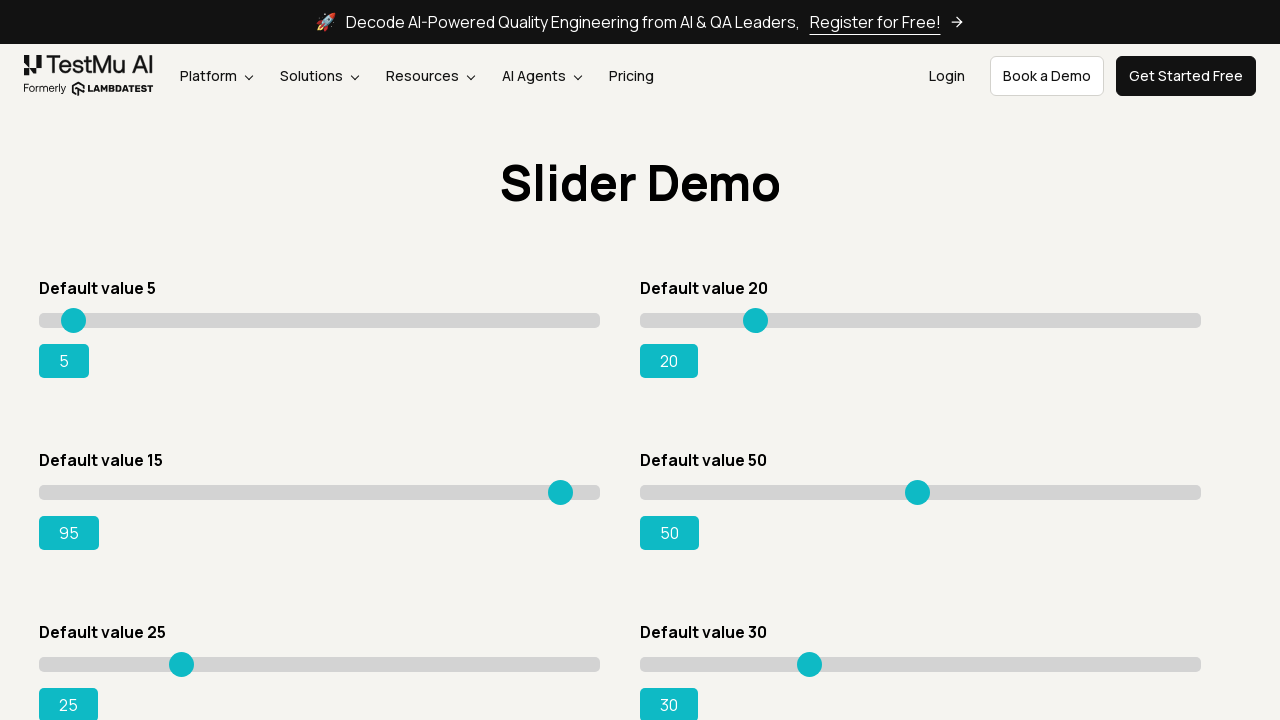

Released mouse button to complete slider drag at (561, 492)
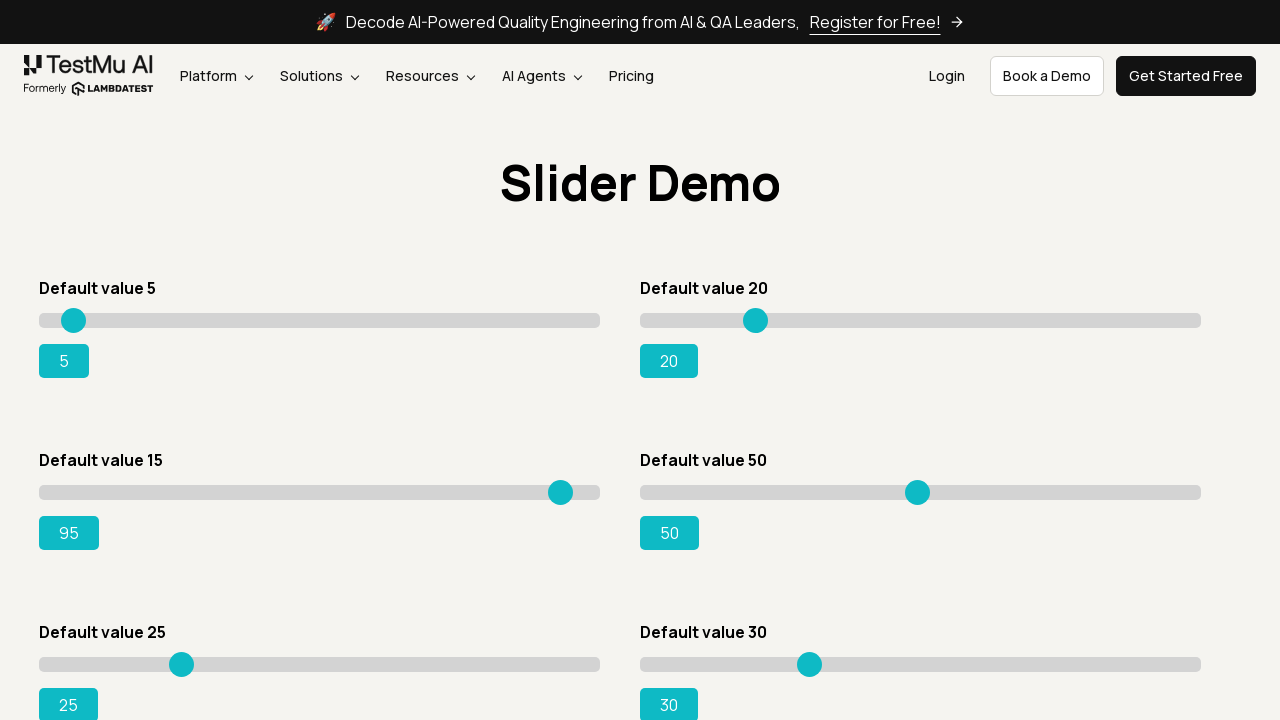

Success message appeared confirming slider moved to position 95
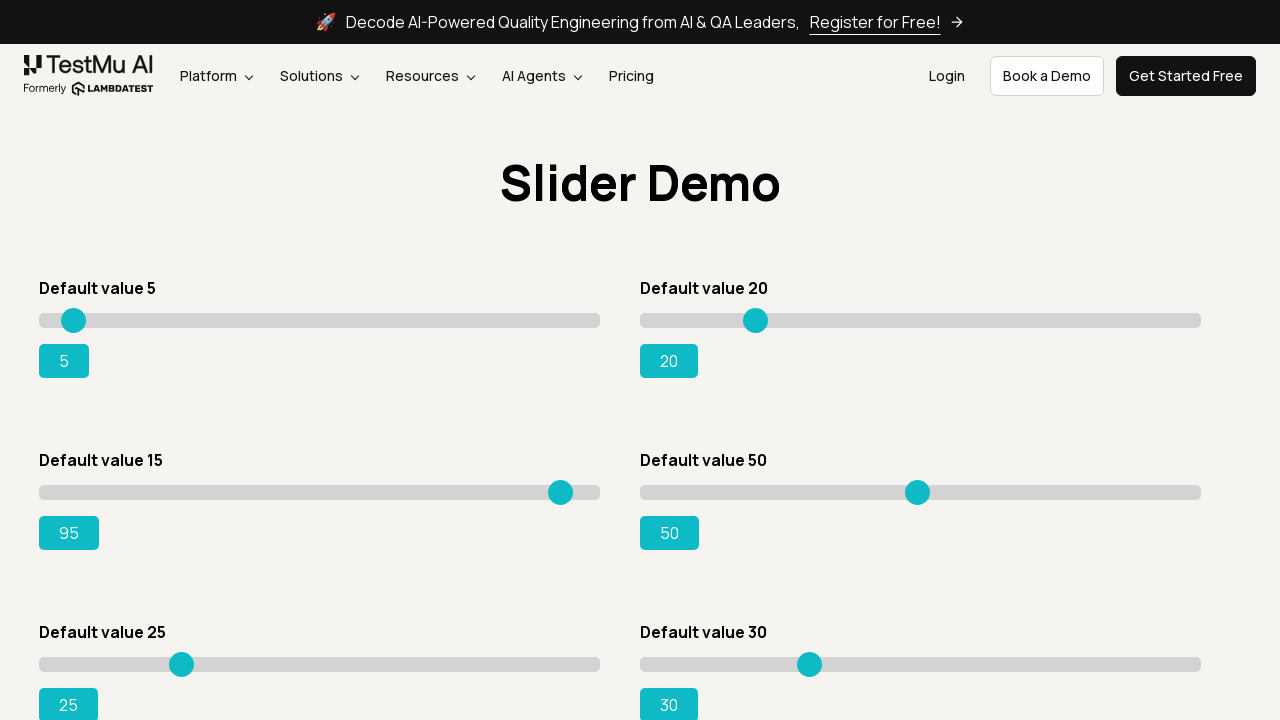

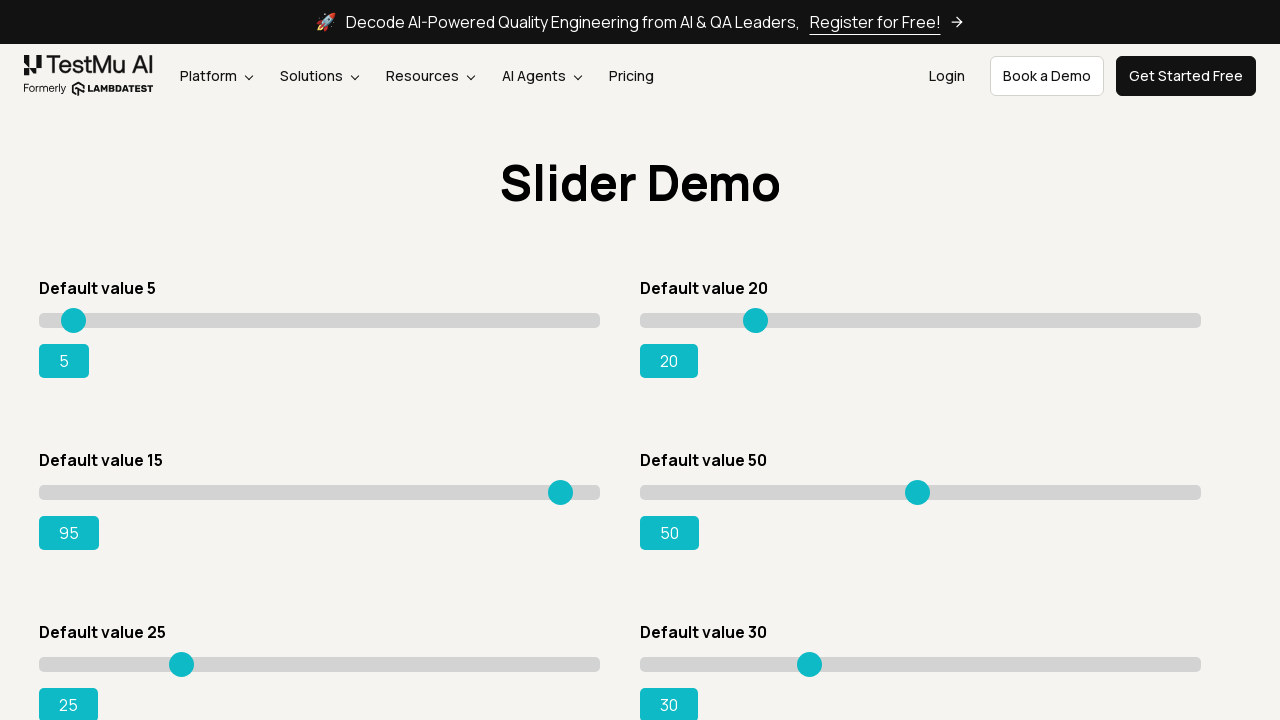